Tests that Clear completed button is hidden when no completed items exist

Starting URL: https://demo.playwright.dev/todomvc

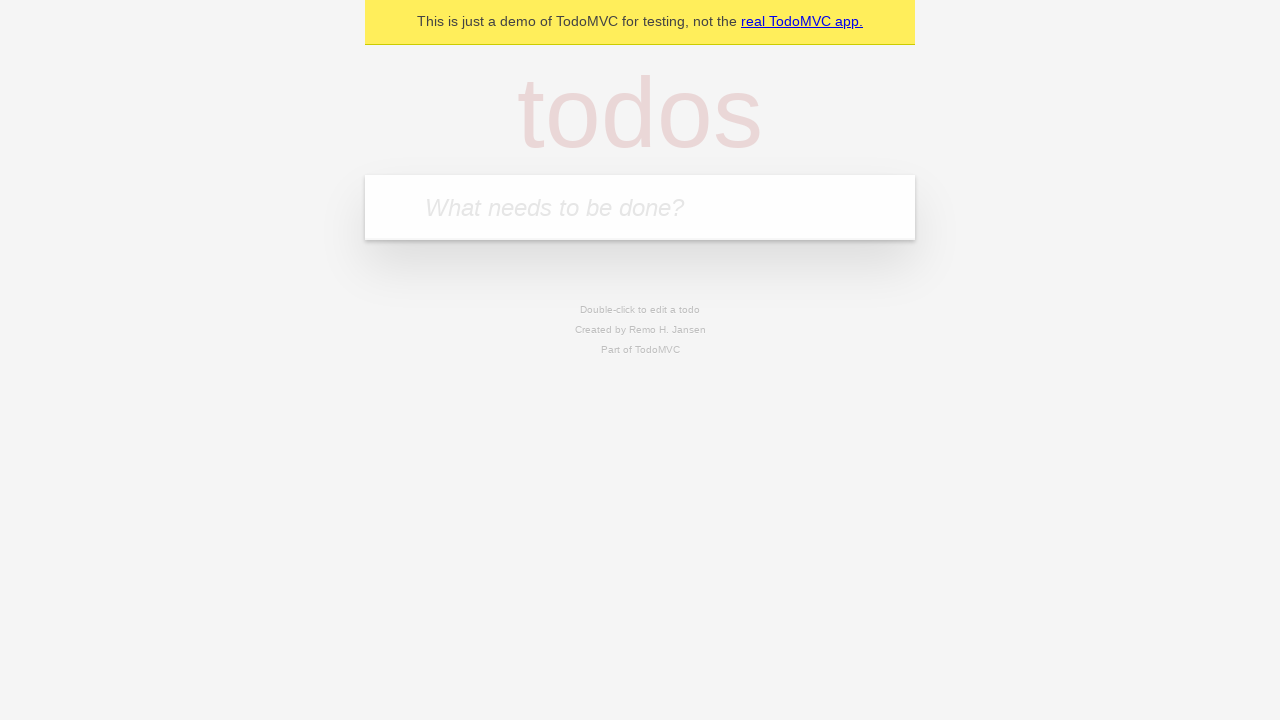

Located the 'What needs to be done?' input field
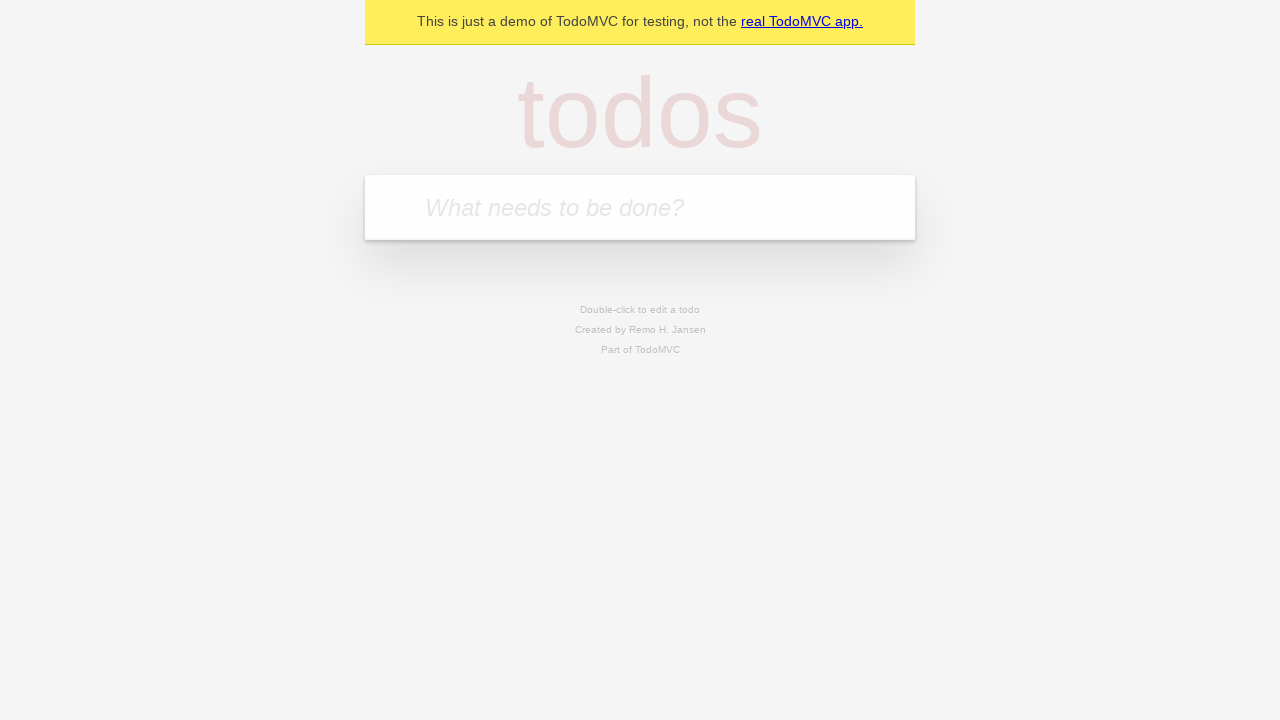

Filled input with 'buy some cheese' on internal:attr=[placeholder="What needs to be done?"i]
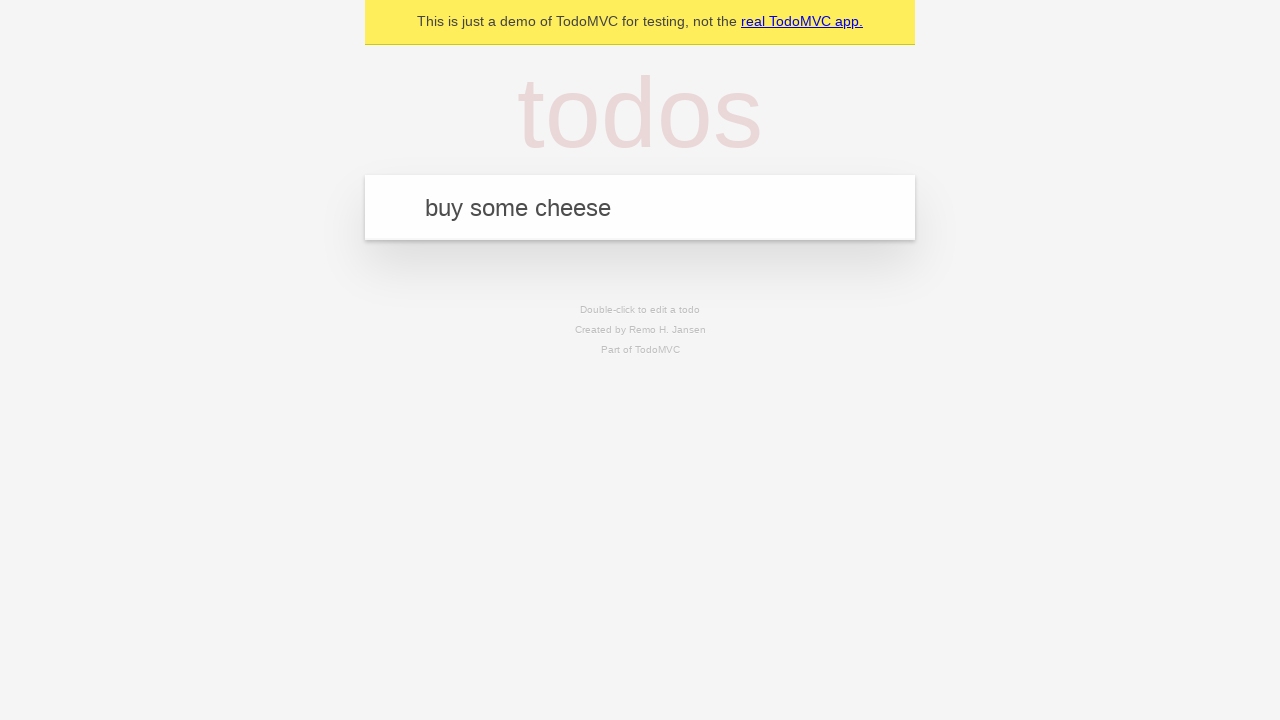

Pressed Enter to create first todo on internal:attr=[placeholder="What needs to be done?"i]
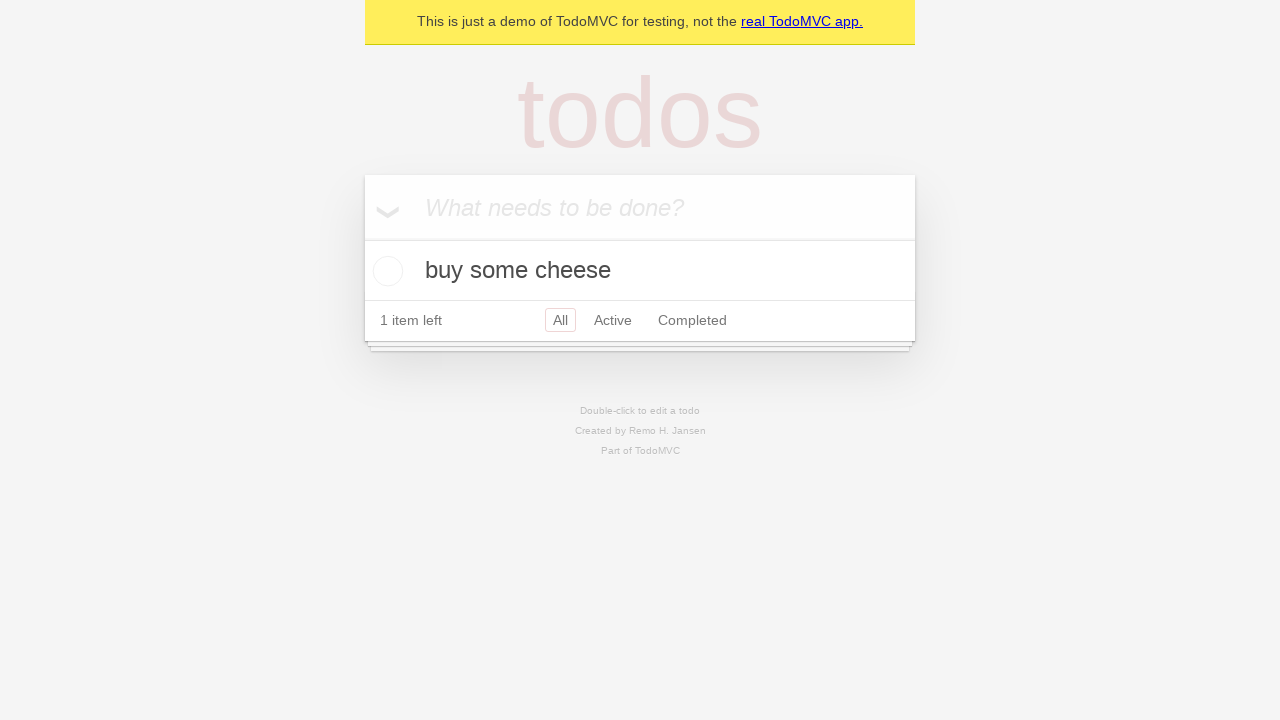

Filled input with 'feed the cat' on internal:attr=[placeholder="What needs to be done?"i]
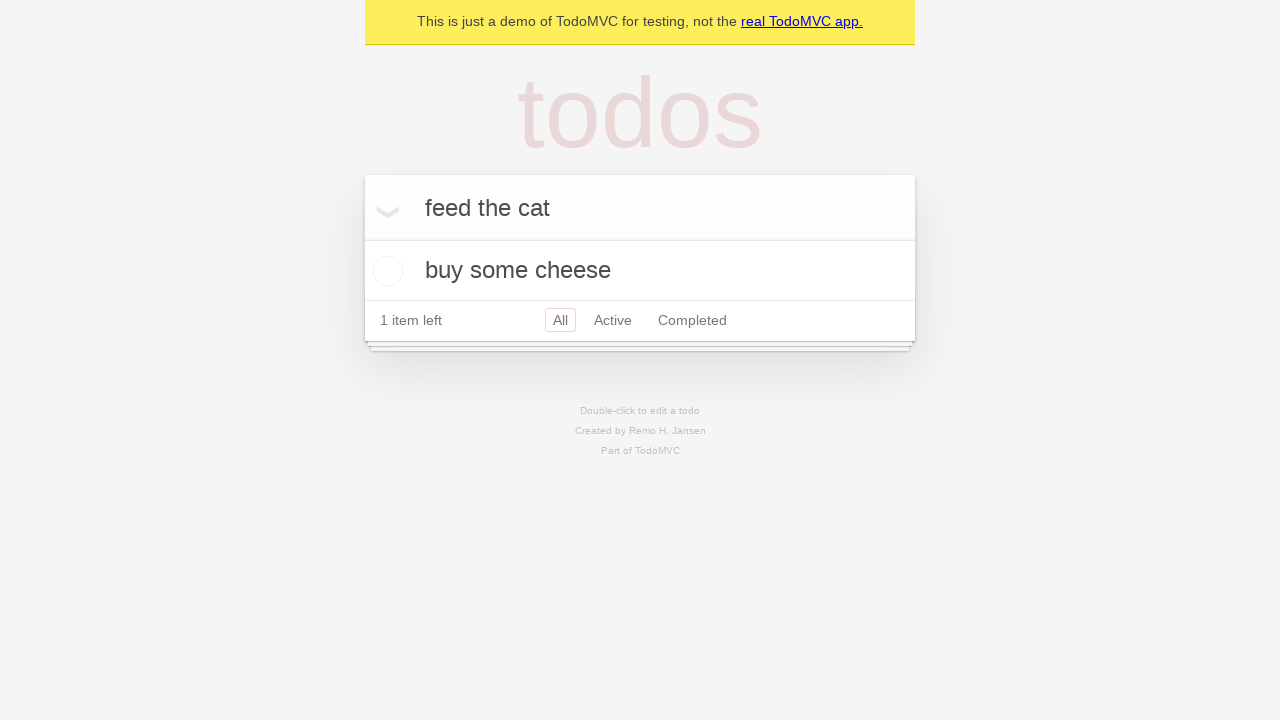

Pressed Enter to create second todo on internal:attr=[placeholder="What needs to be done?"i]
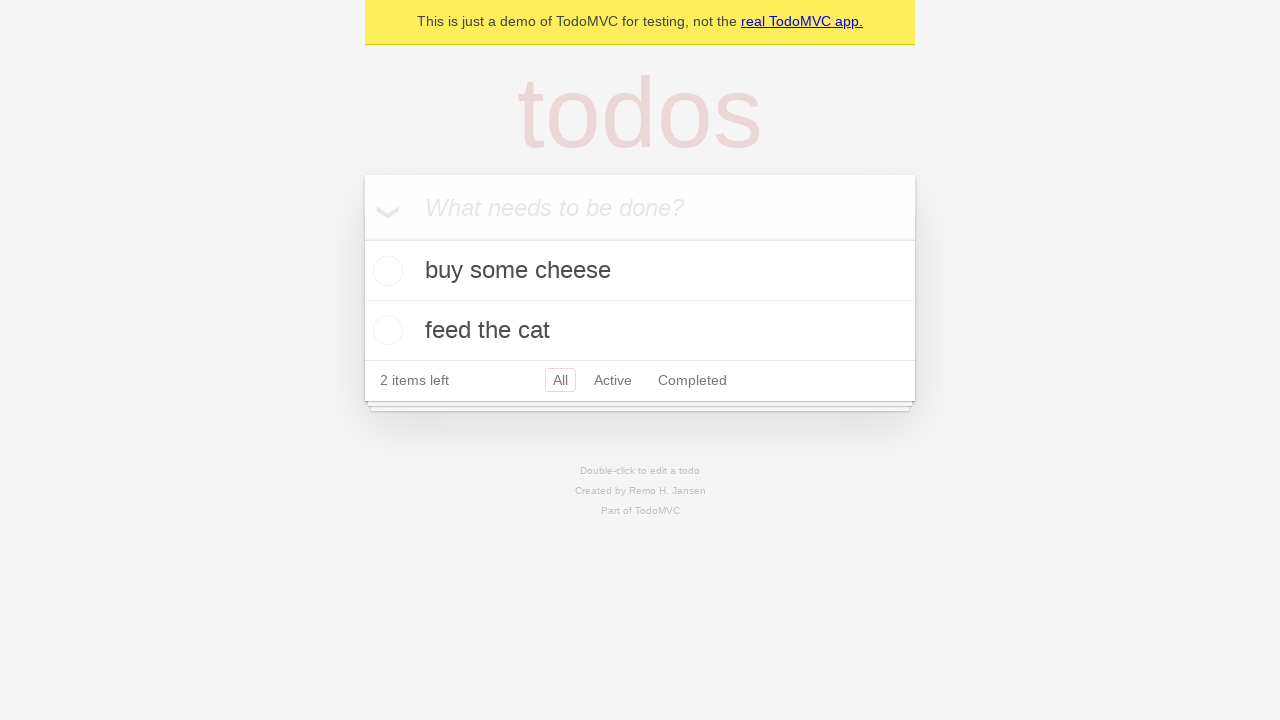

Filled input with 'book a doctors appointment' on internal:attr=[placeholder="What needs to be done?"i]
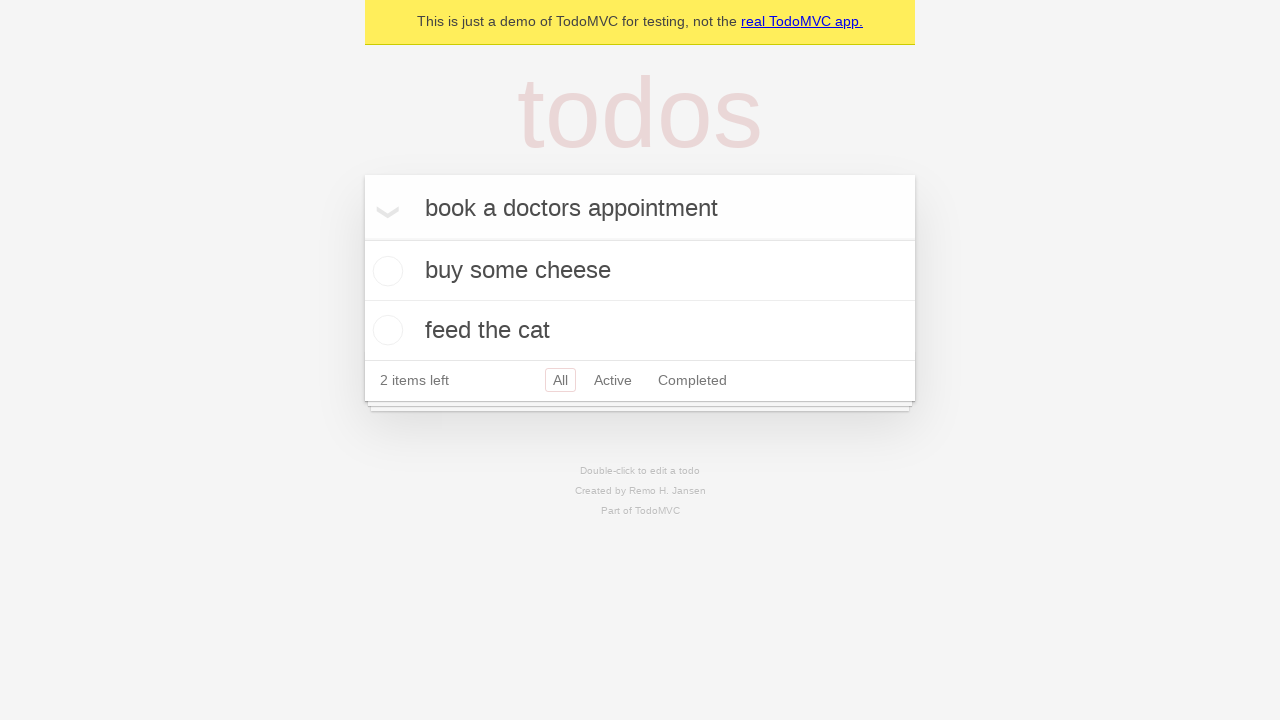

Pressed Enter to create third todo on internal:attr=[placeholder="What needs to be done?"i]
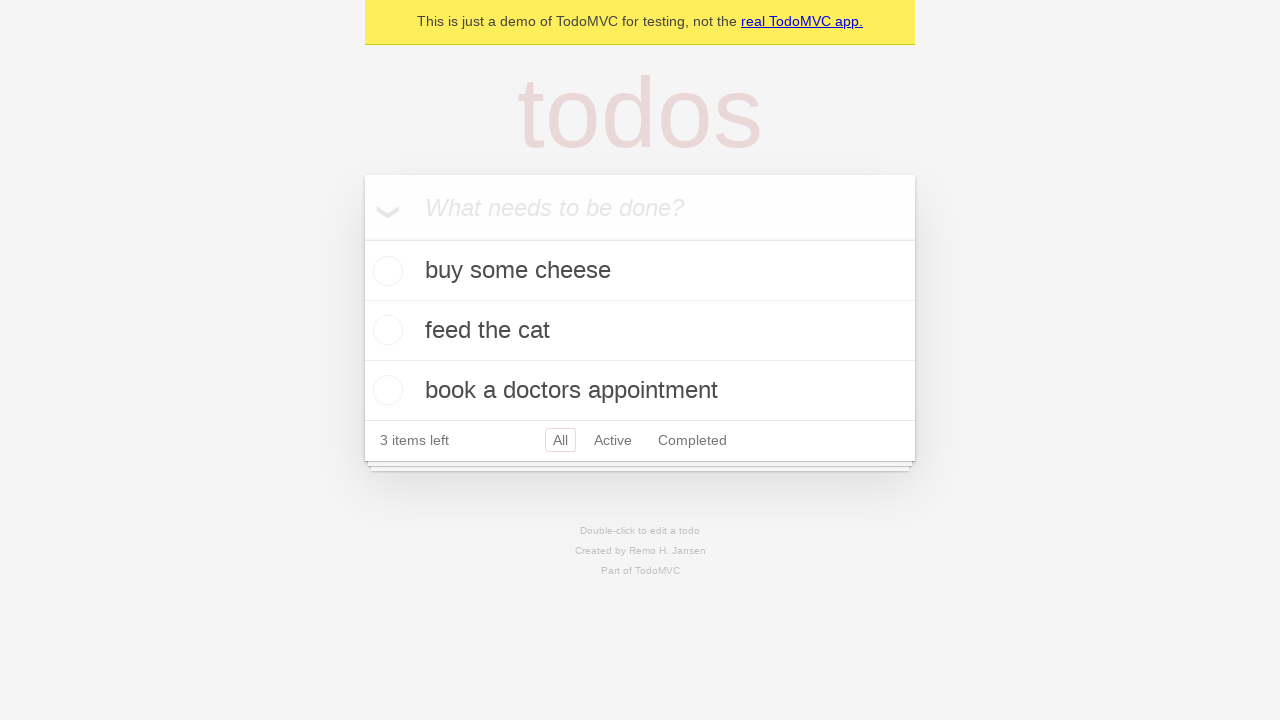

Checked the first todo as completed at (385, 271) on .todo-list li .toggle >> nth=0
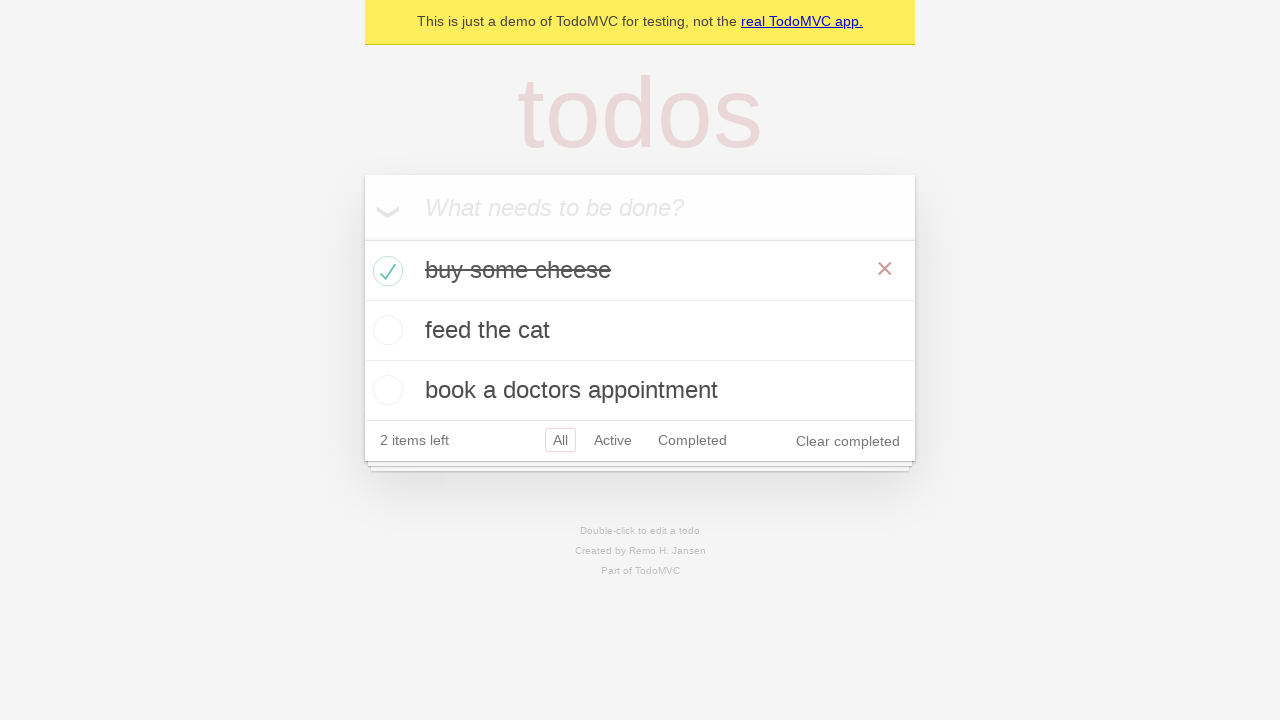

Clicked 'Clear completed' button to remove completed items at (848, 441) on internal:role=button[name="Clear completed"i]
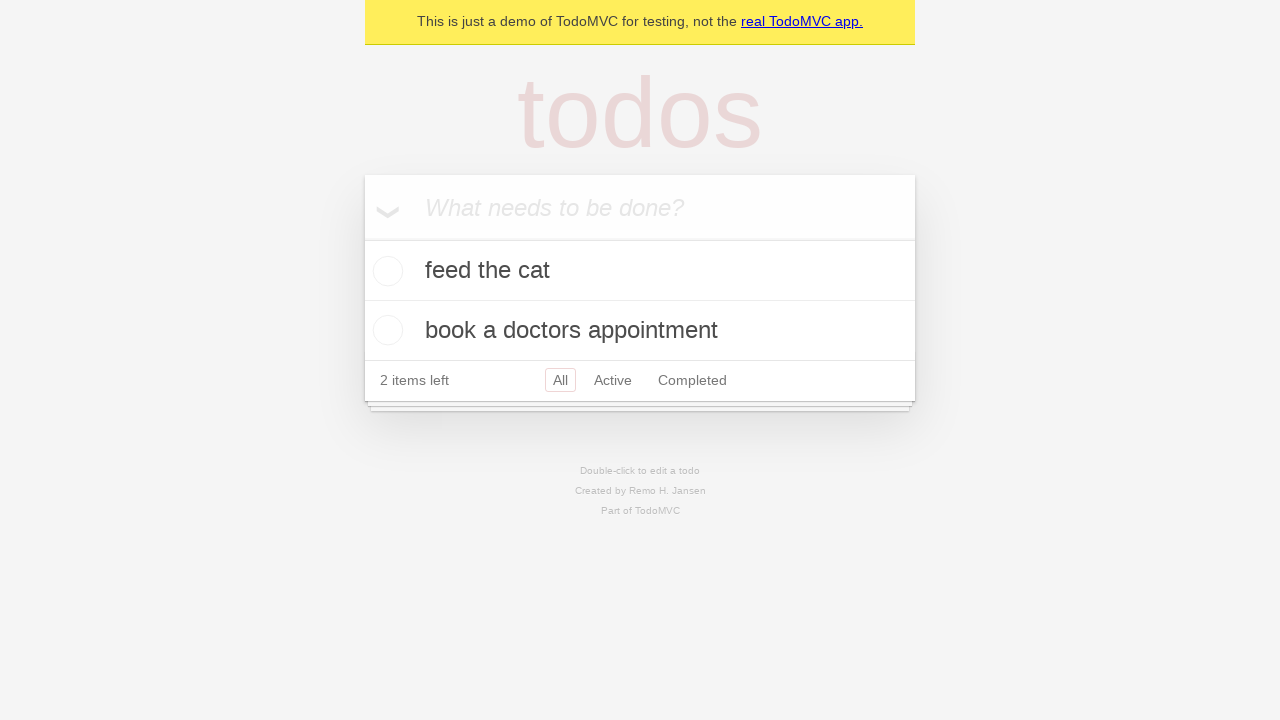

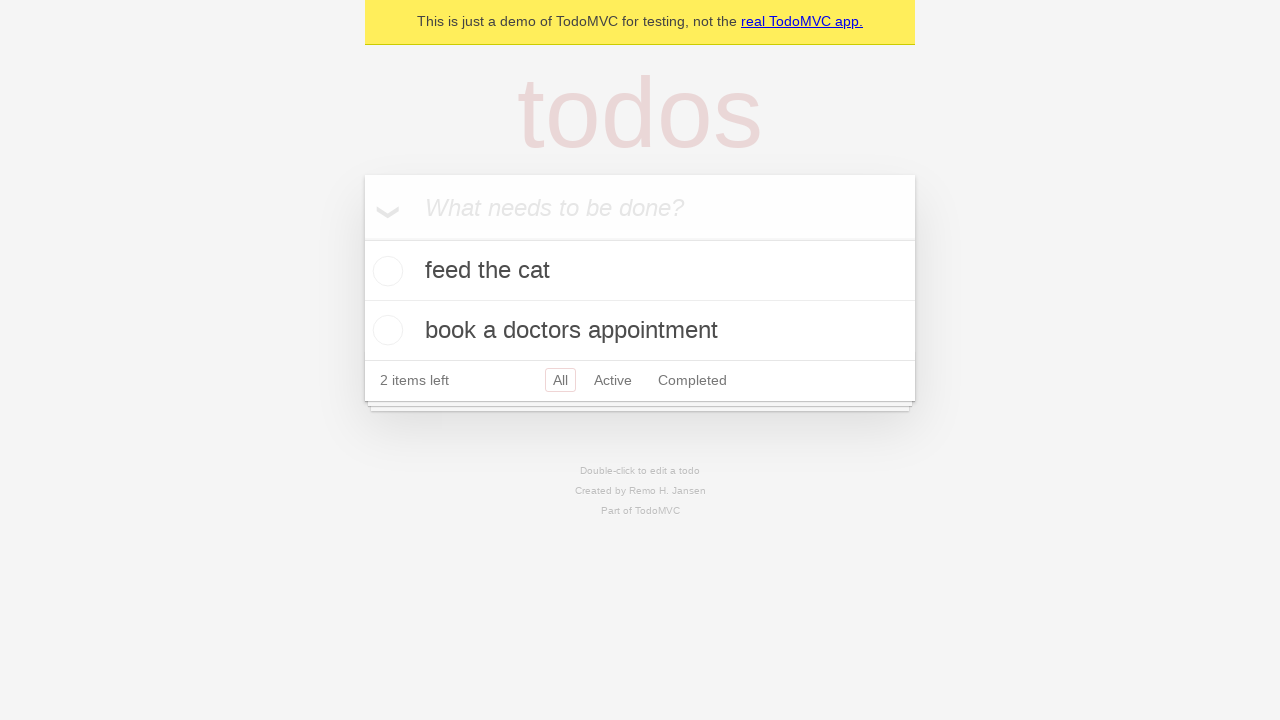